Navigates to the login practice page and verifies the page loads successfully

Starting URL: https://rahulshettyacademy.com/loginpagepractise

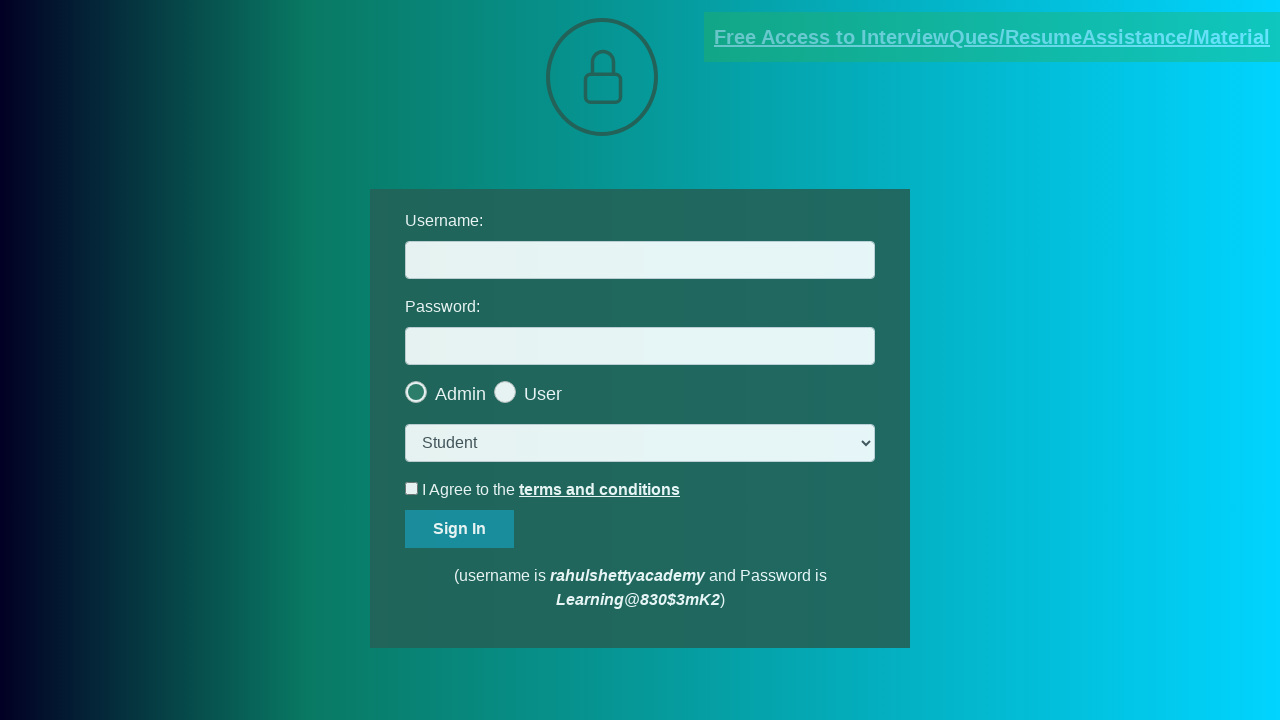

Page DOM content loaded
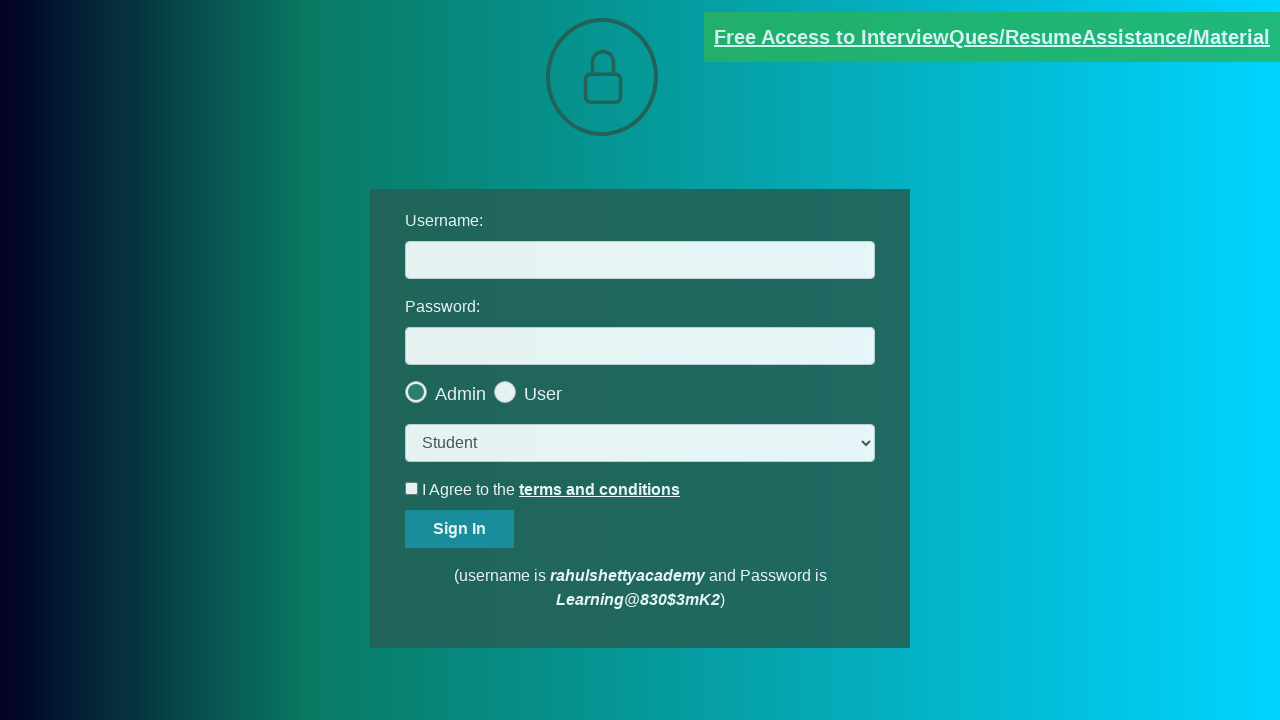

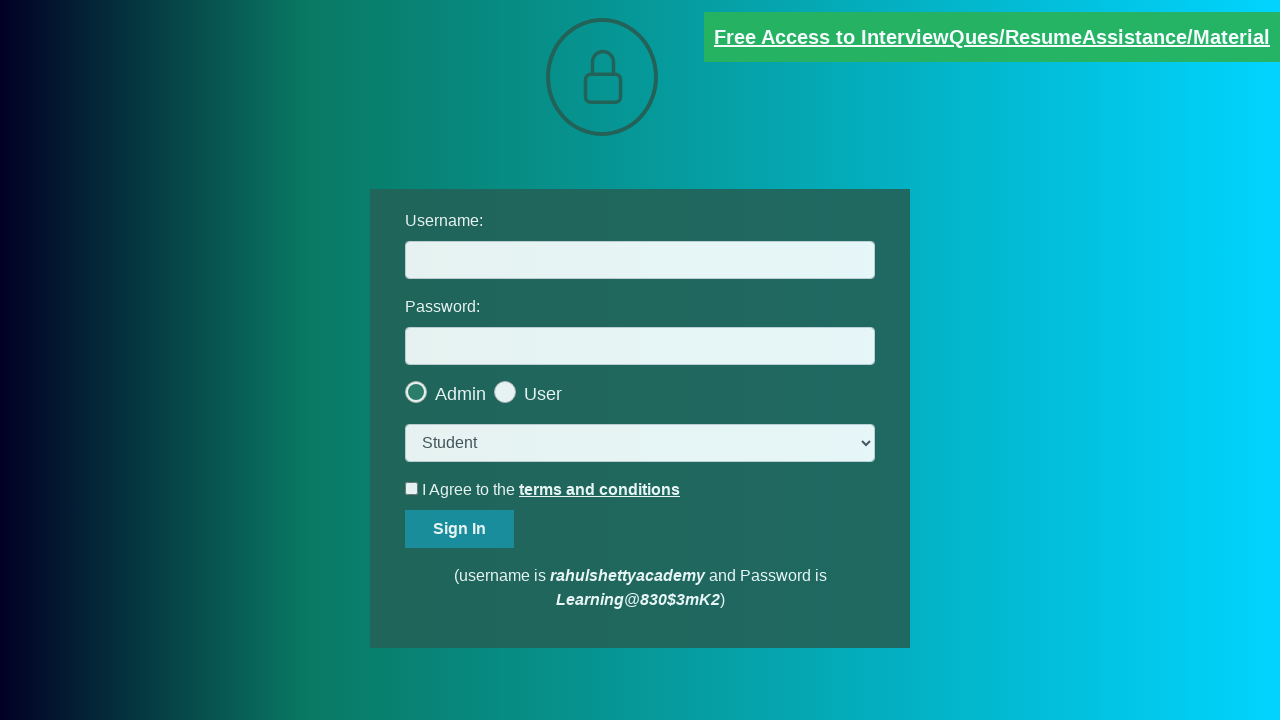